Tests navigation to Inputs page by clicking the link and navigating back

Starting URL: https://the-internet.herokuapp.com

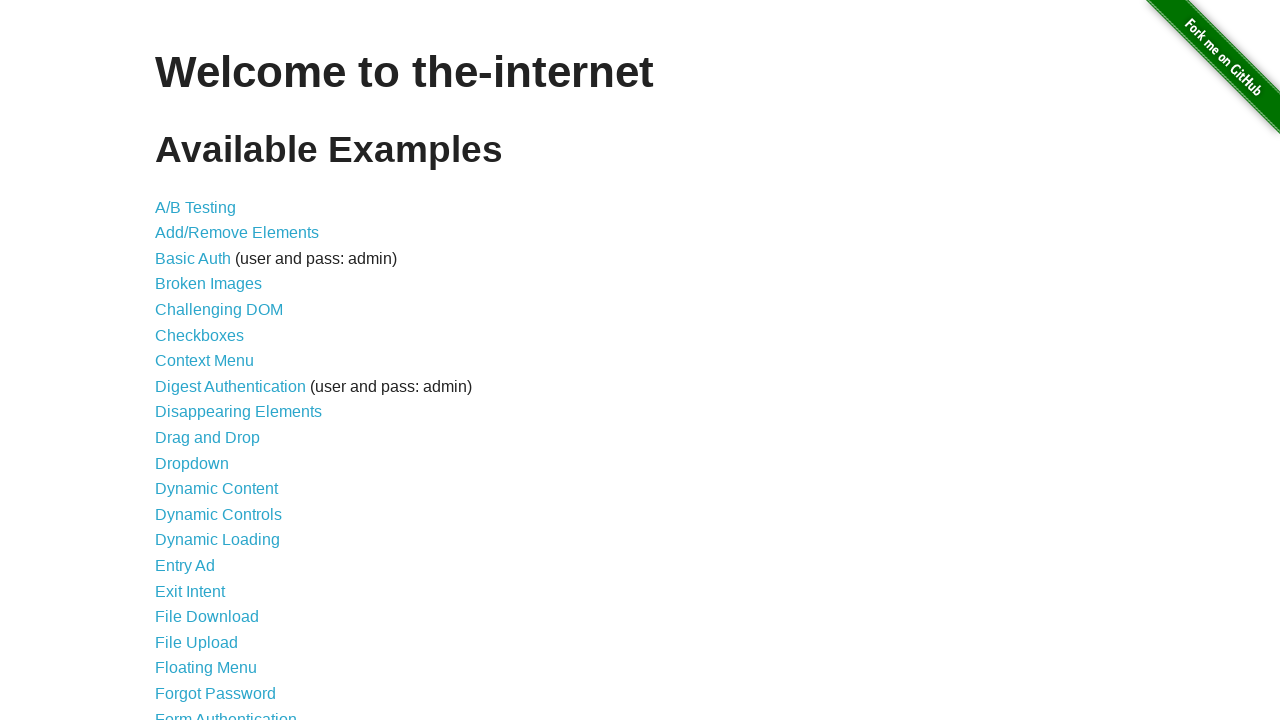

Clicked Inputs link to navigate to Inputs page at (176, 361) on xpath=//*[@id="content"]/ul/li[27]/a
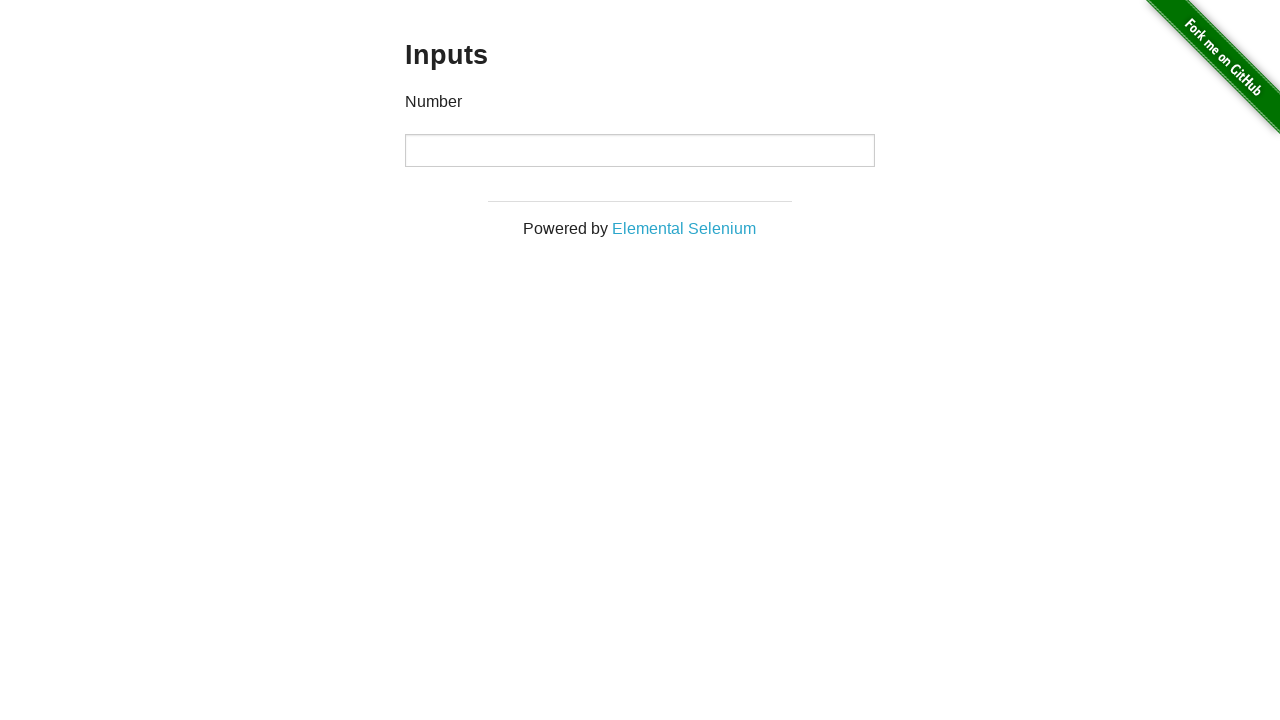

Navigated back to main page
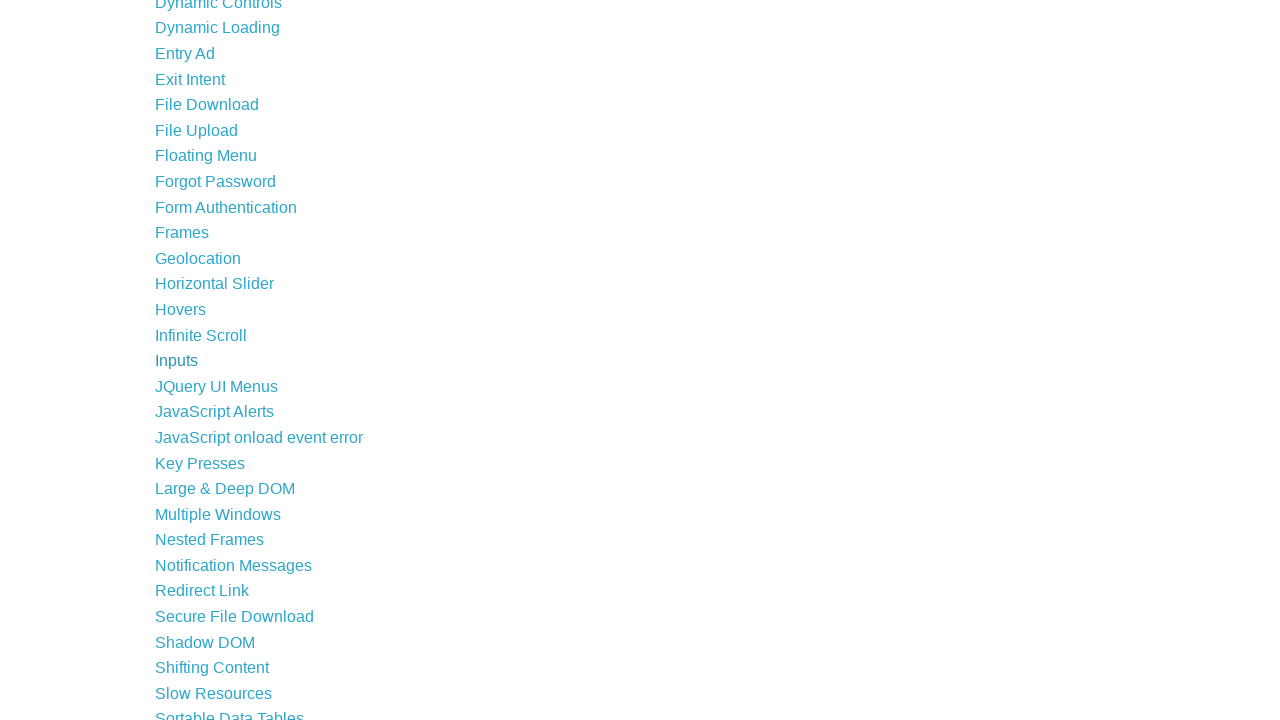

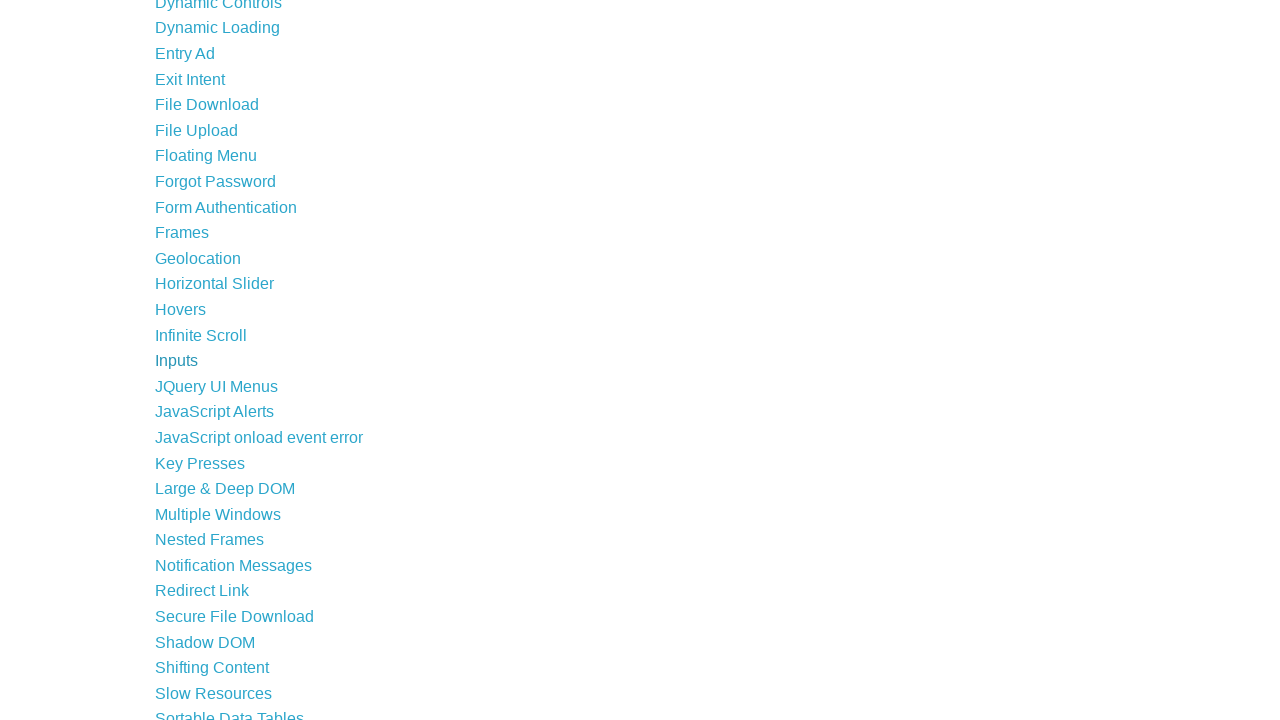